Tests that the OTUS educational website homepage loads successfully by navigating to the URL and verifying the page loads.

Starting URL: https://otus.ru/

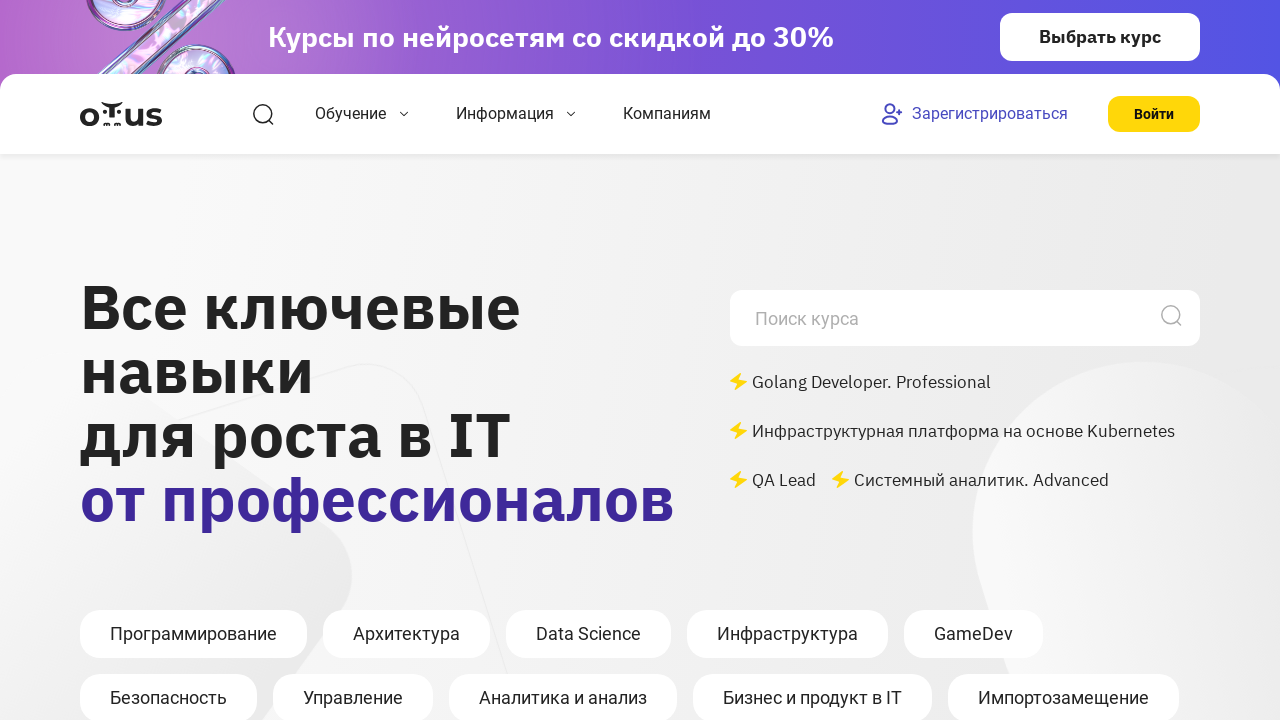

Waited for DOM content to load
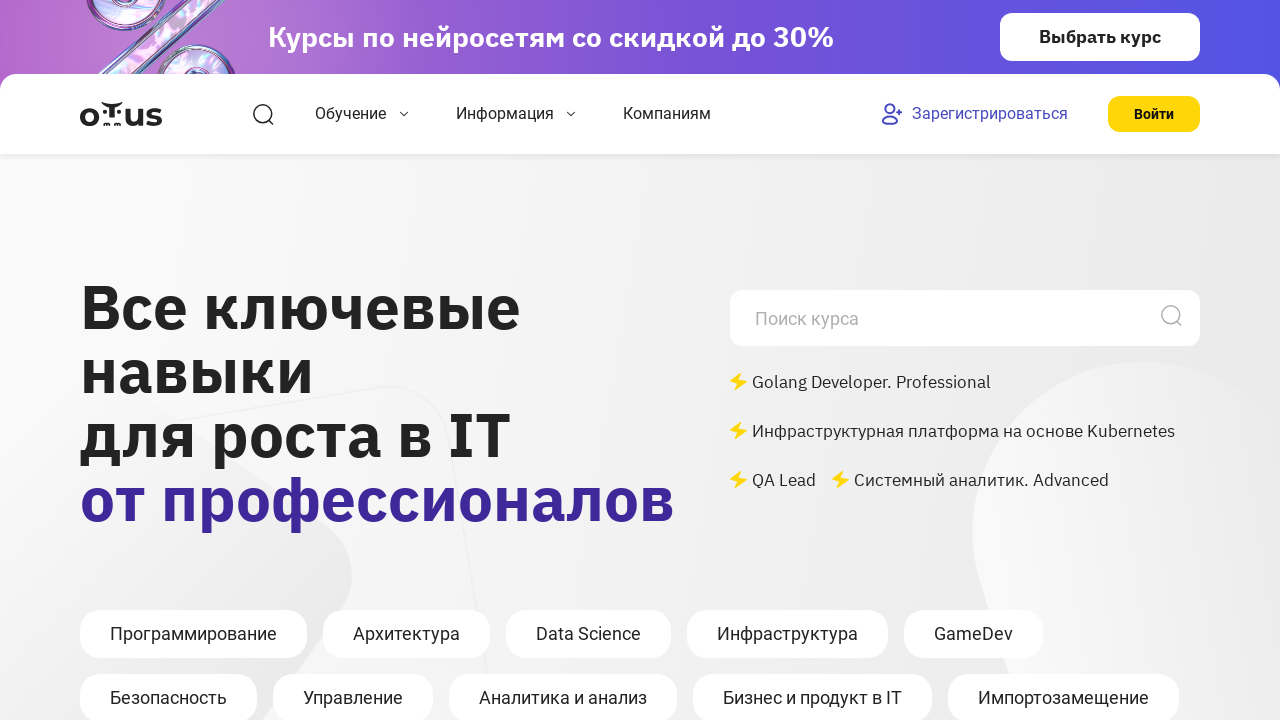

Verified that page URL contains 'otus.ru' - homepage loaded successfully
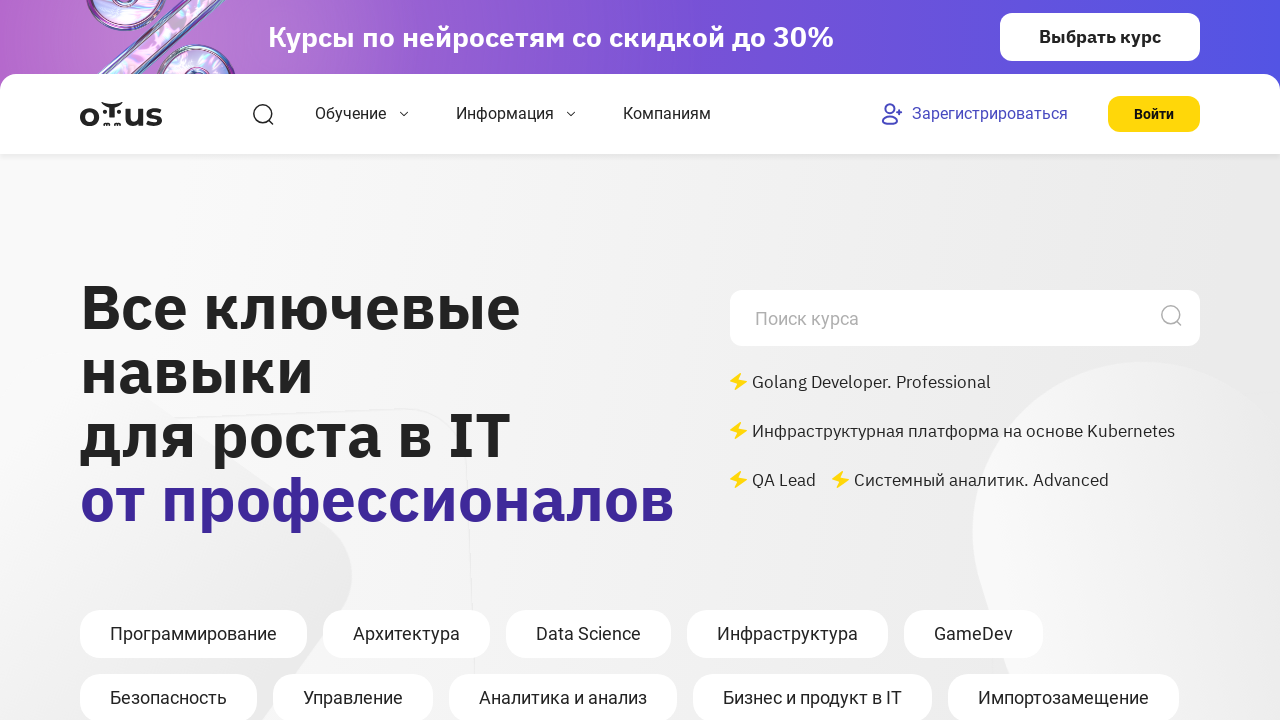

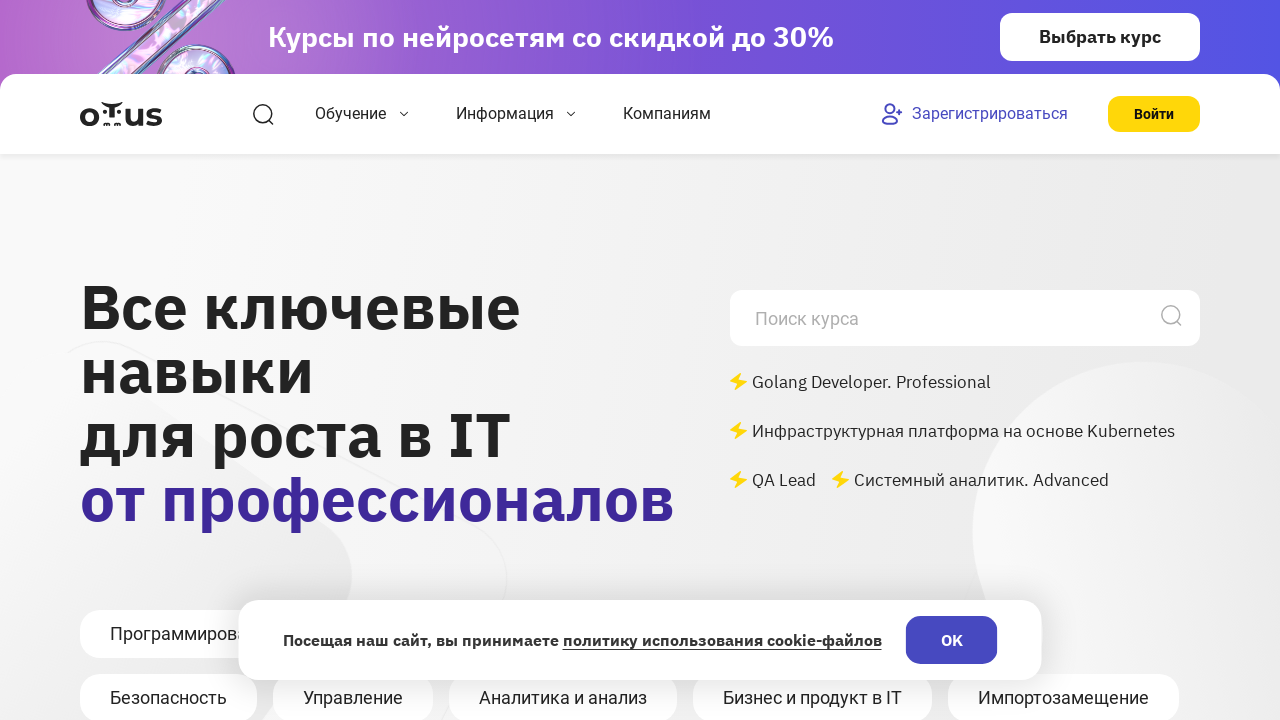